Tests keyboard key press functionality by sending SPACE and LEFT arrow keys to an input element and verifying the displayed result text shows the correct key was pressed.

Starting URL: http://the-internet.herokuapp.com/key_presses

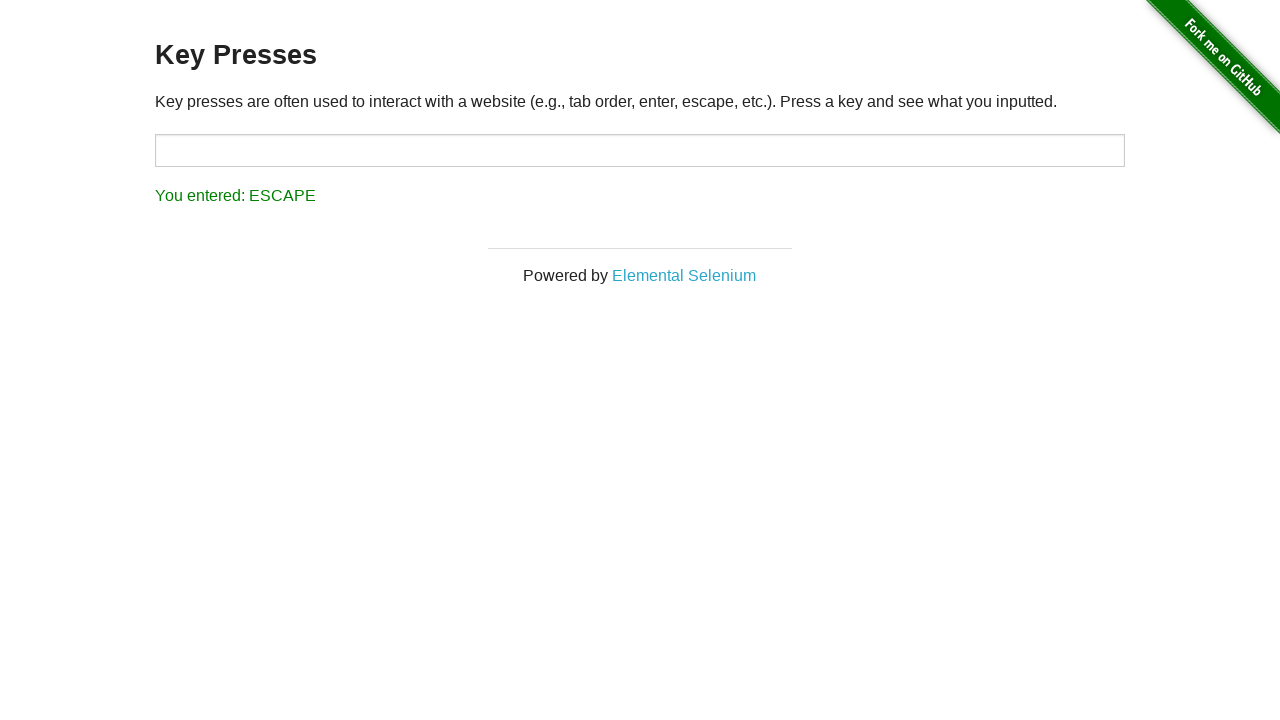

Pressed SPACE key on target input element on #target
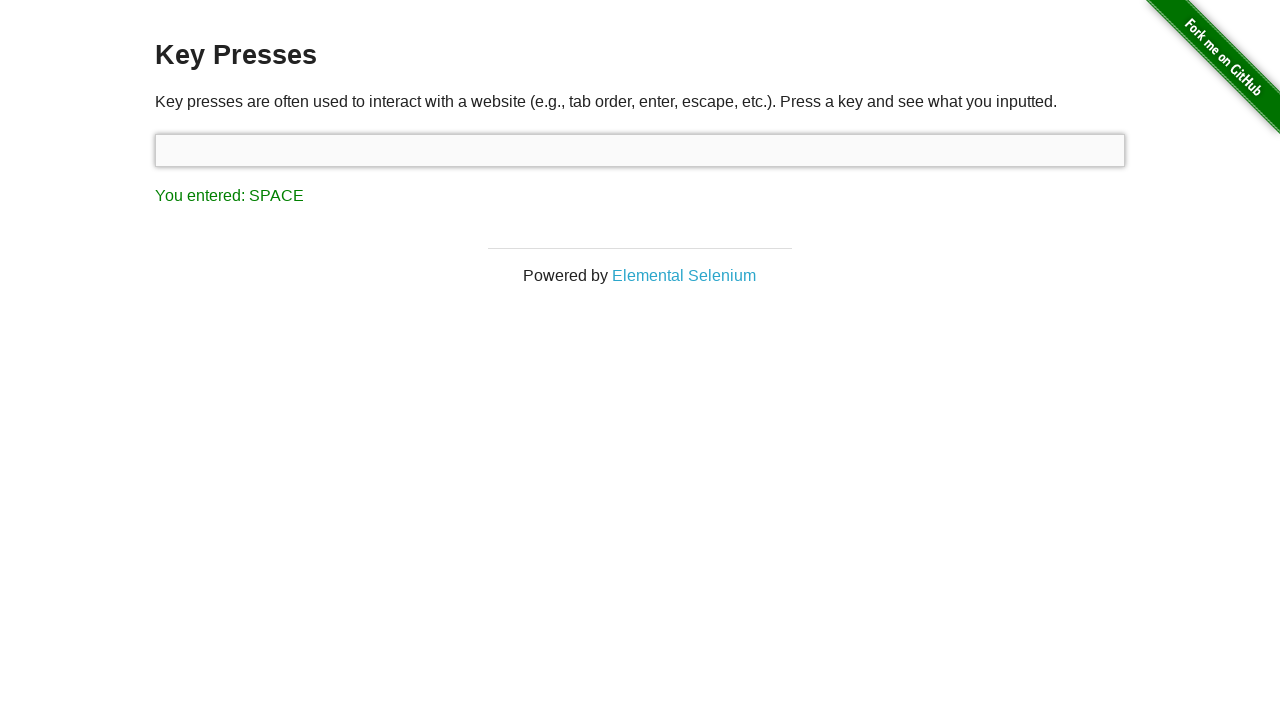

Result element loaded after SPACE key press
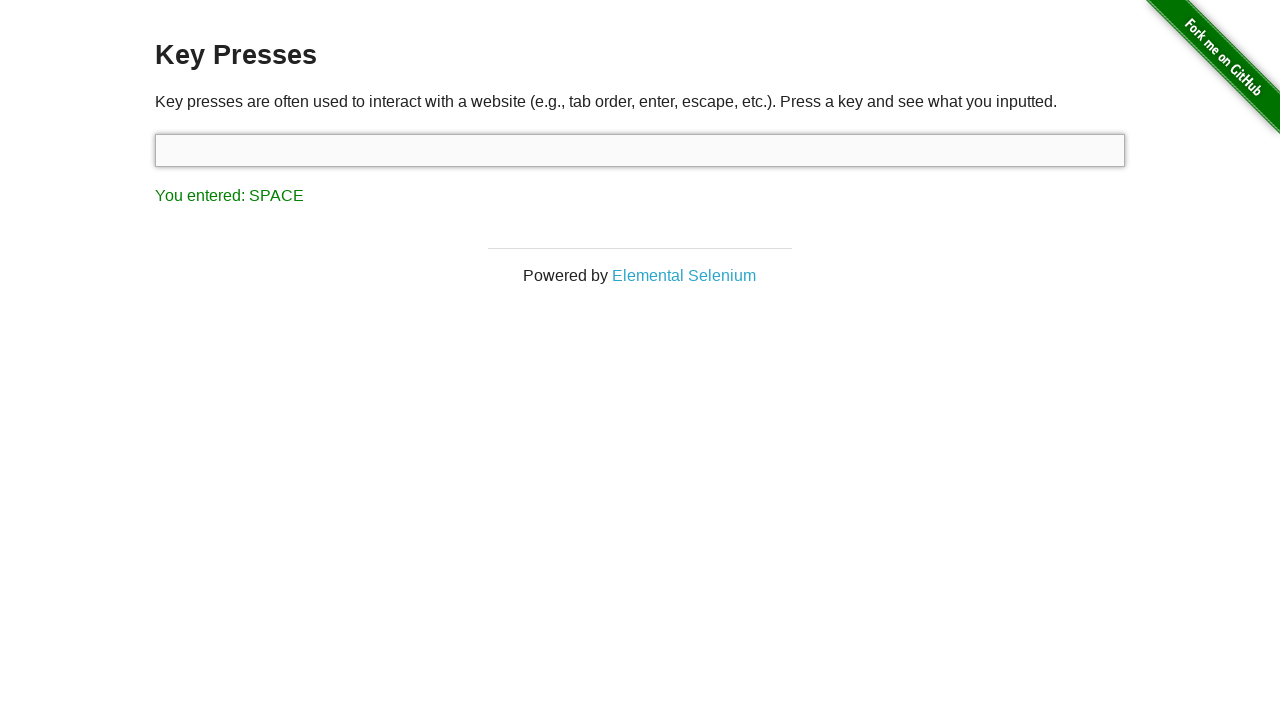

Retrieved result text content
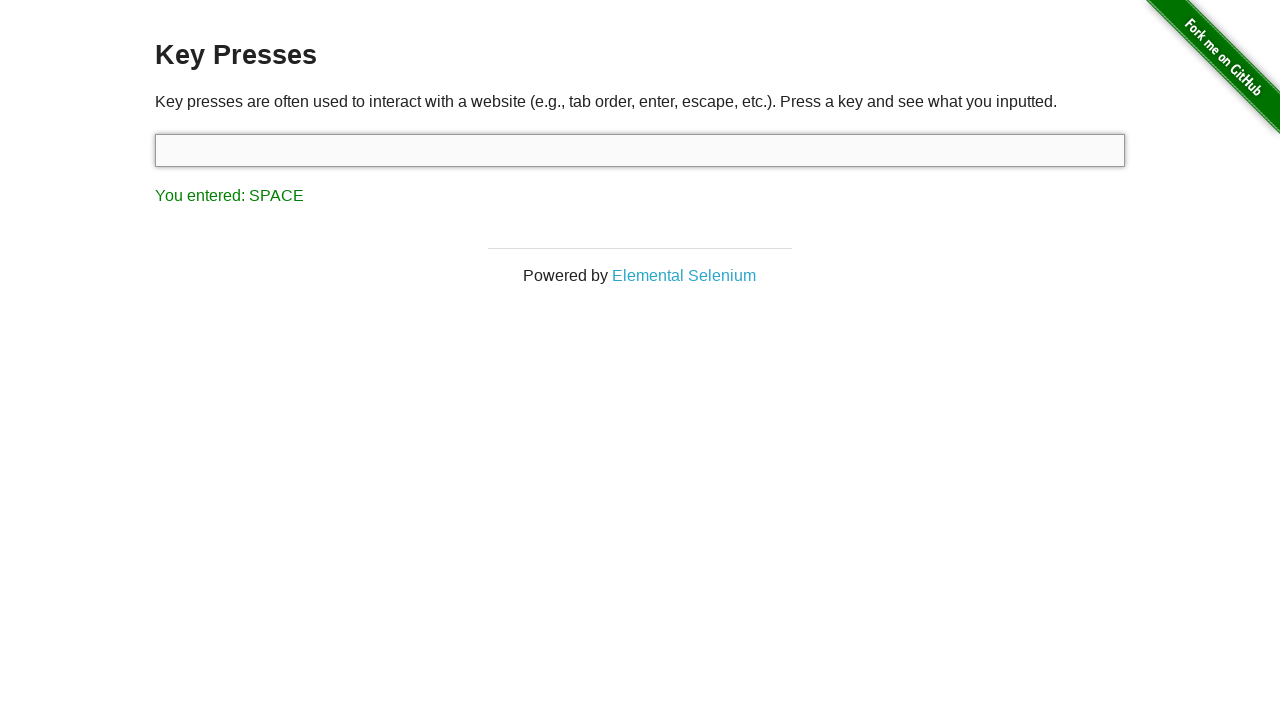

Verified result text shows 'You entered: SPACE'
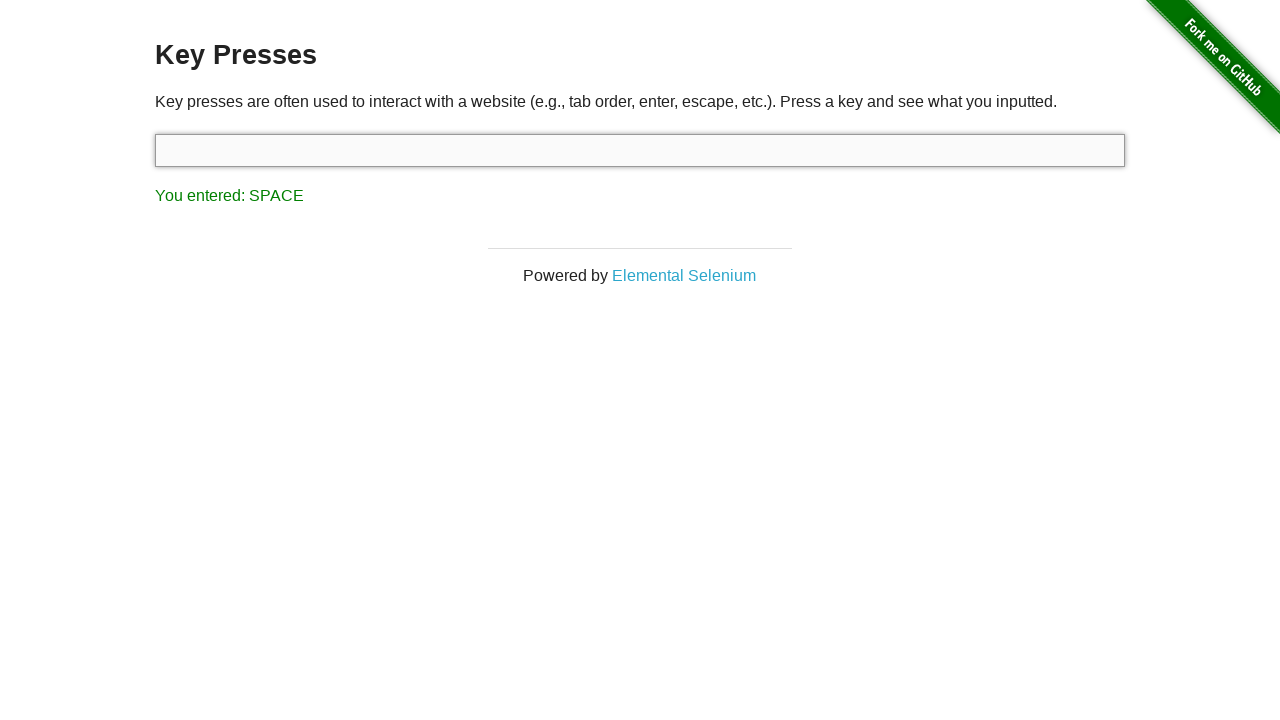

Pressed LEFT arrow key
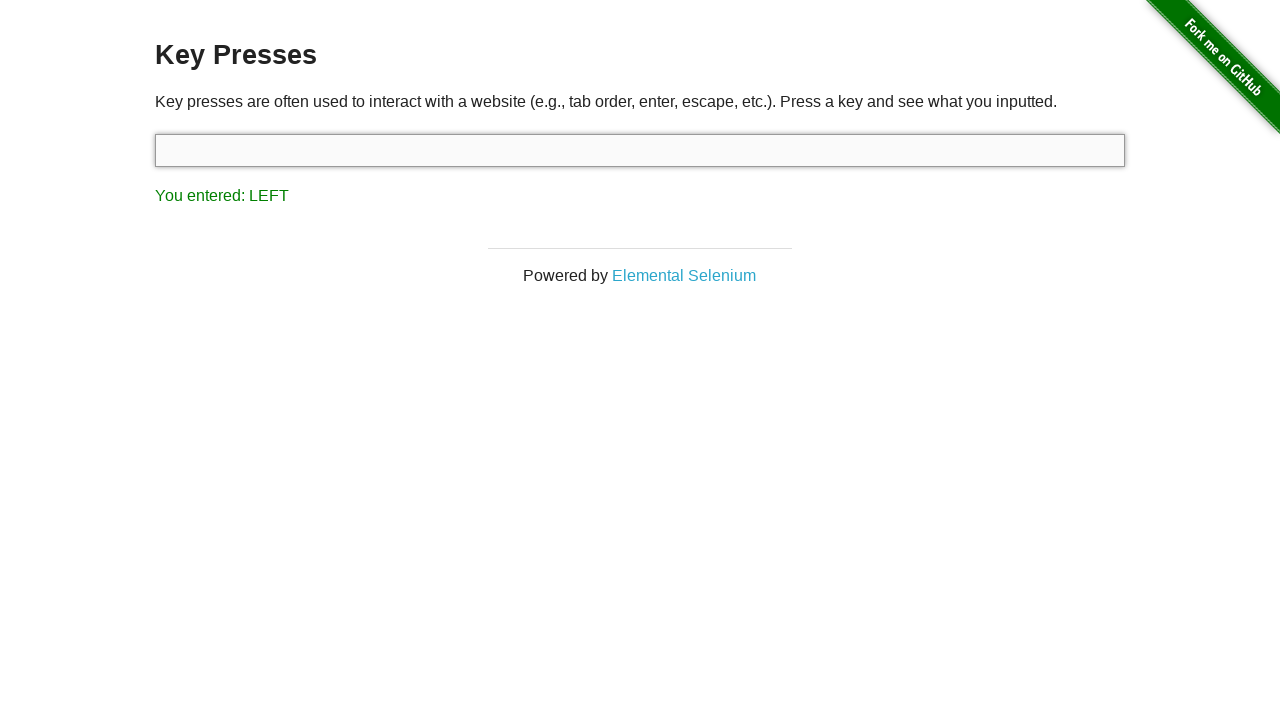

Retrieved result text content after LEFT arrow press
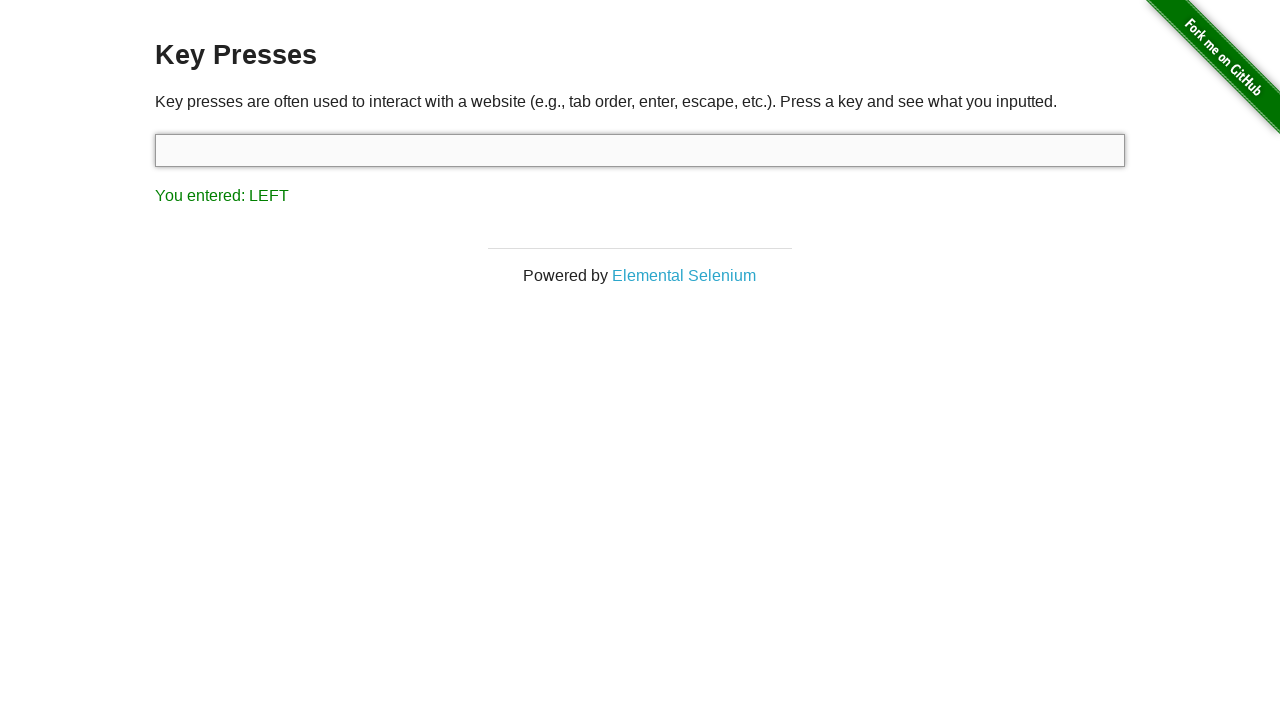

Verified result text shows 'You entered: LEFT'
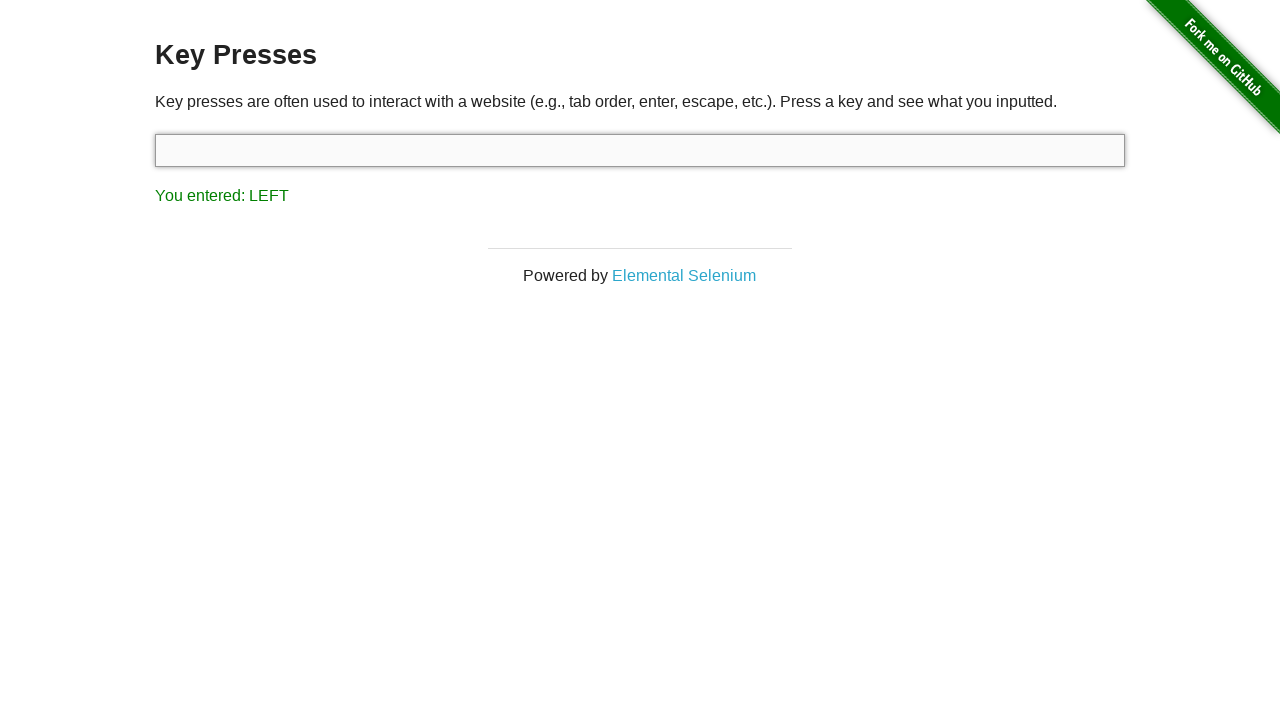

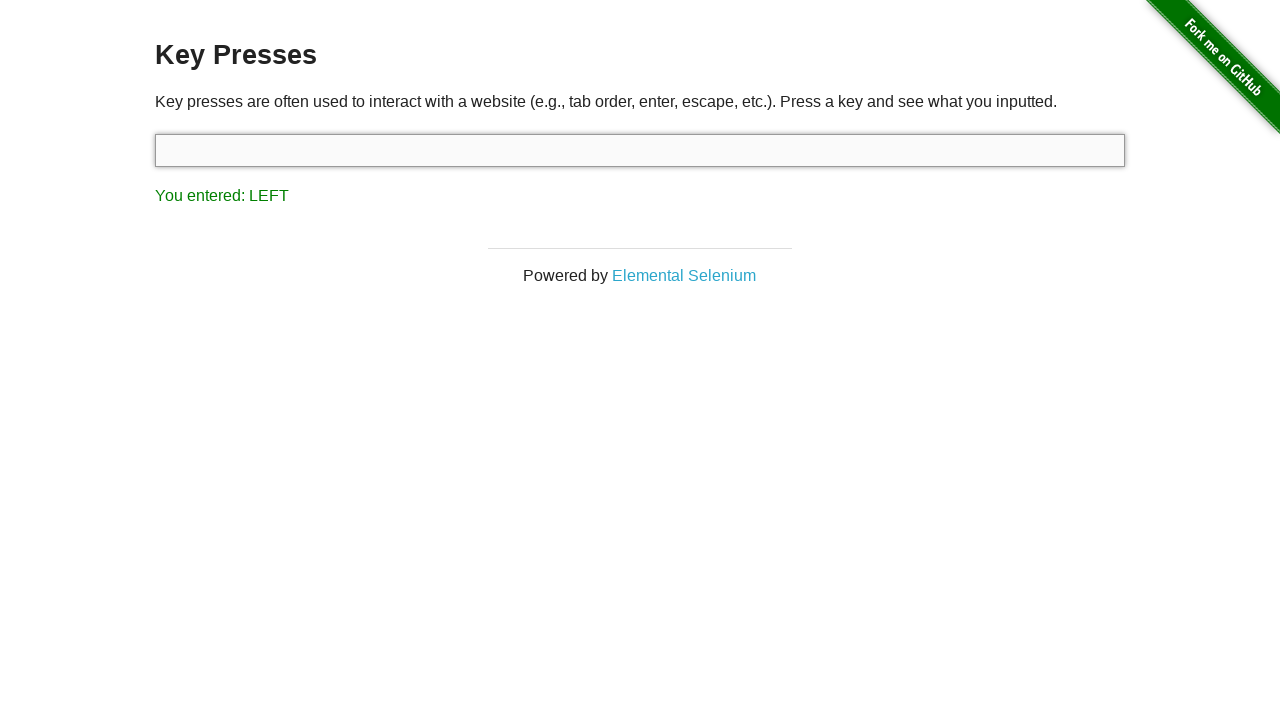